Tests iframe handling and drag-and-drop functionality on the jQuery UI demo page by switching to the demo iframe and dragging an element onto a drop target.

Starting URL: https://jqueryui.com/droppable/

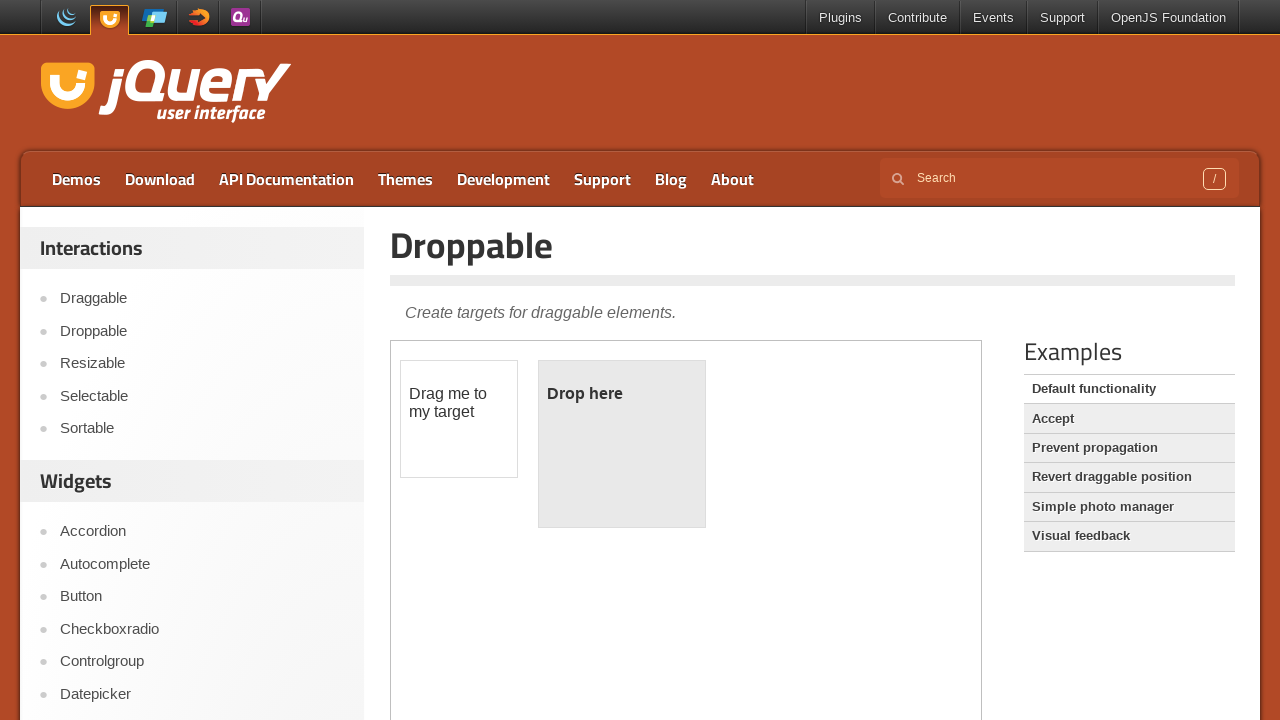

Navigated to jQuery UI droppable demo page
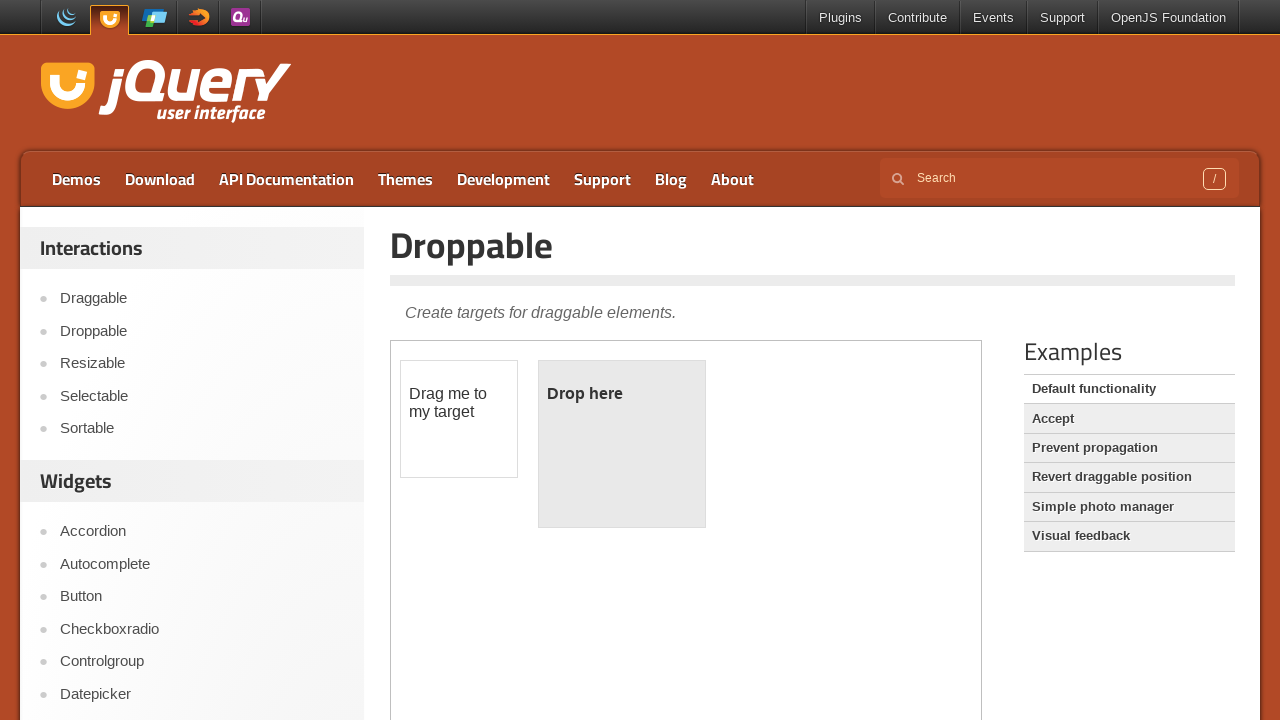

Located demo iframe
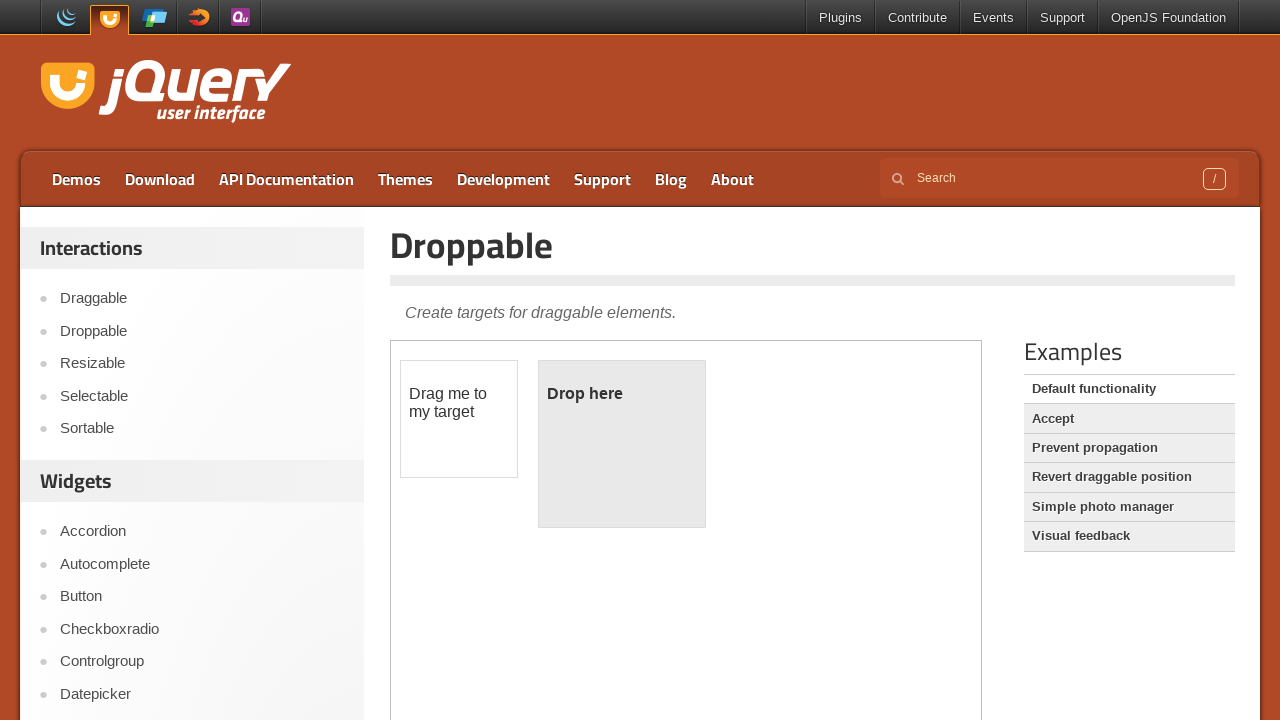

Located draggable element within iframe
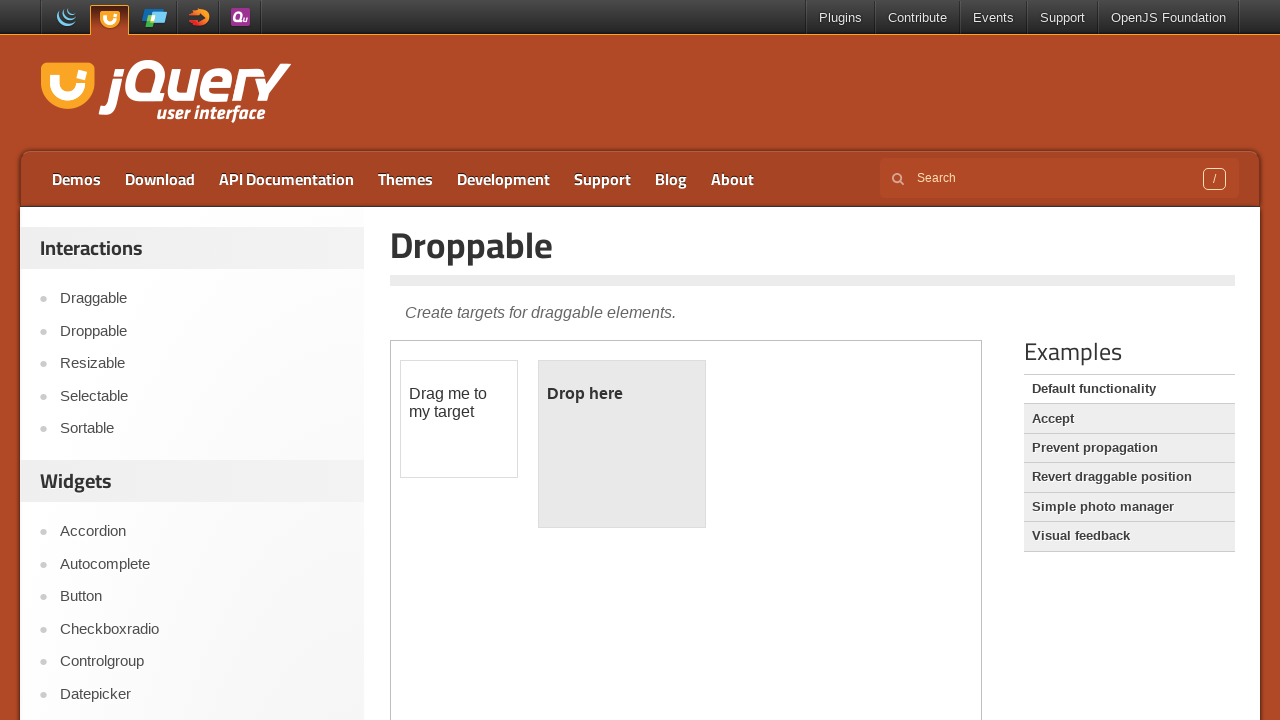

Located droppable target element within iframe
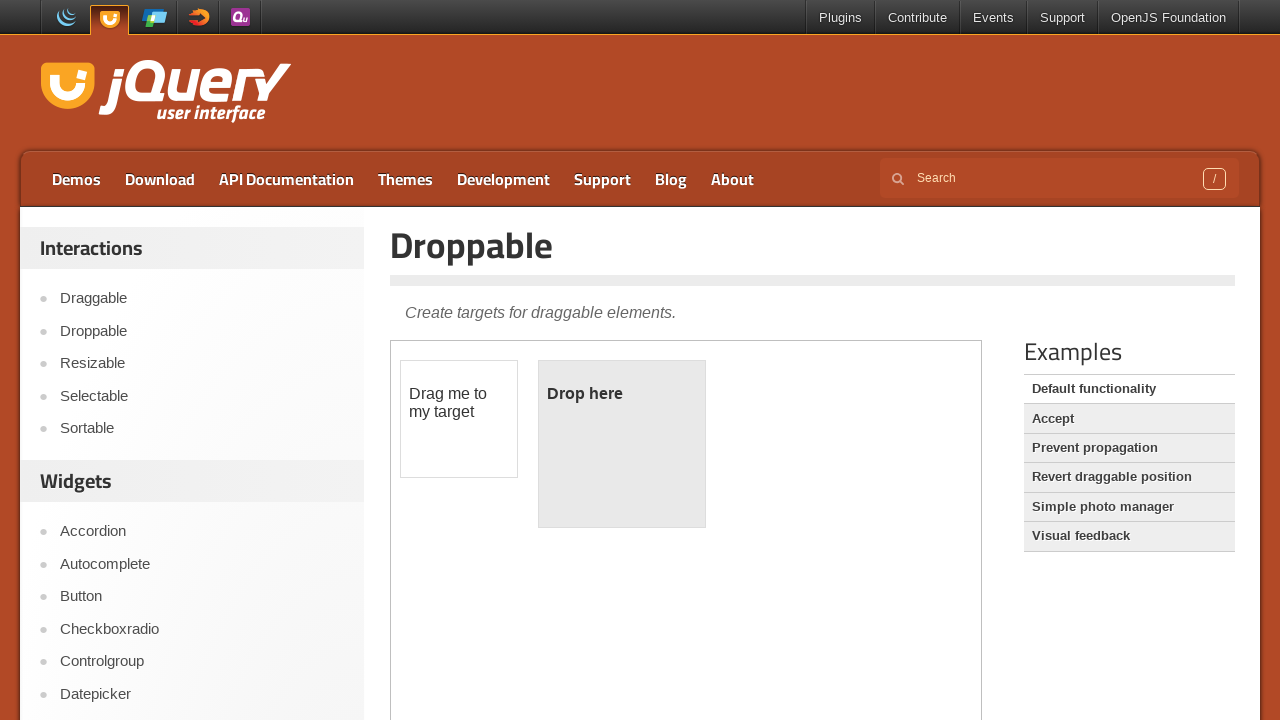

Dragged draggable element onto droppable target at (622, 444)
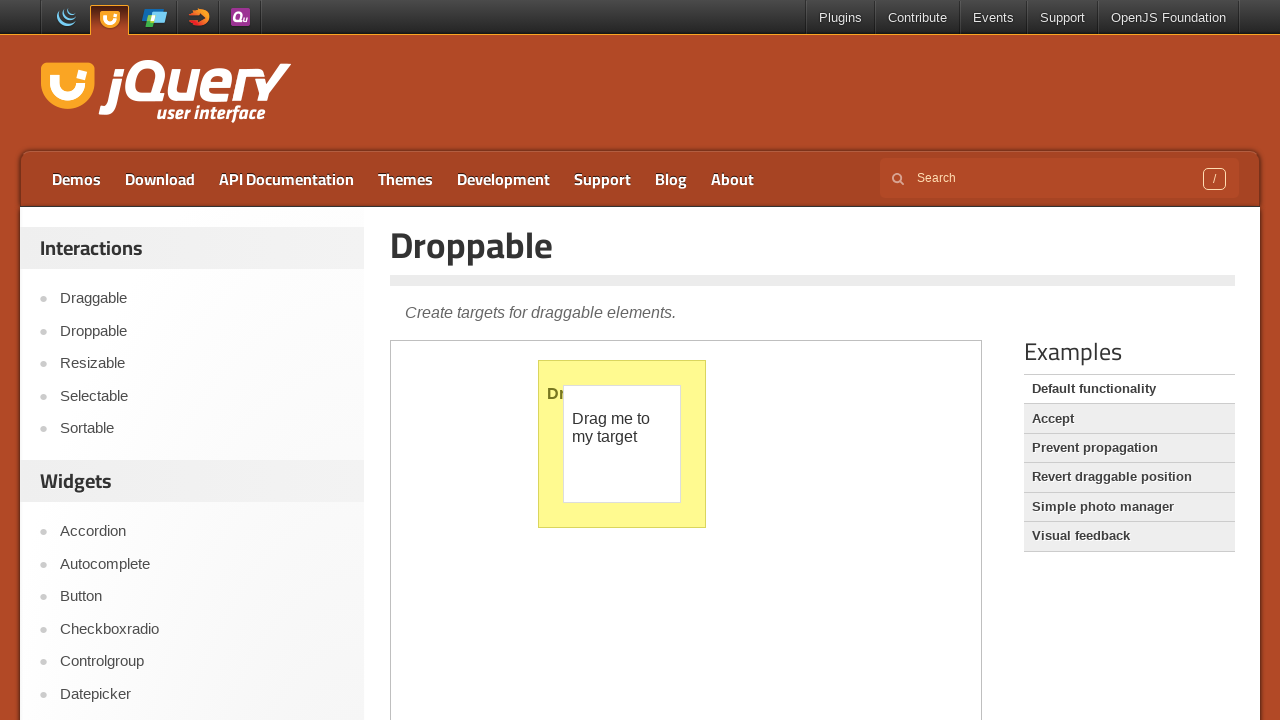

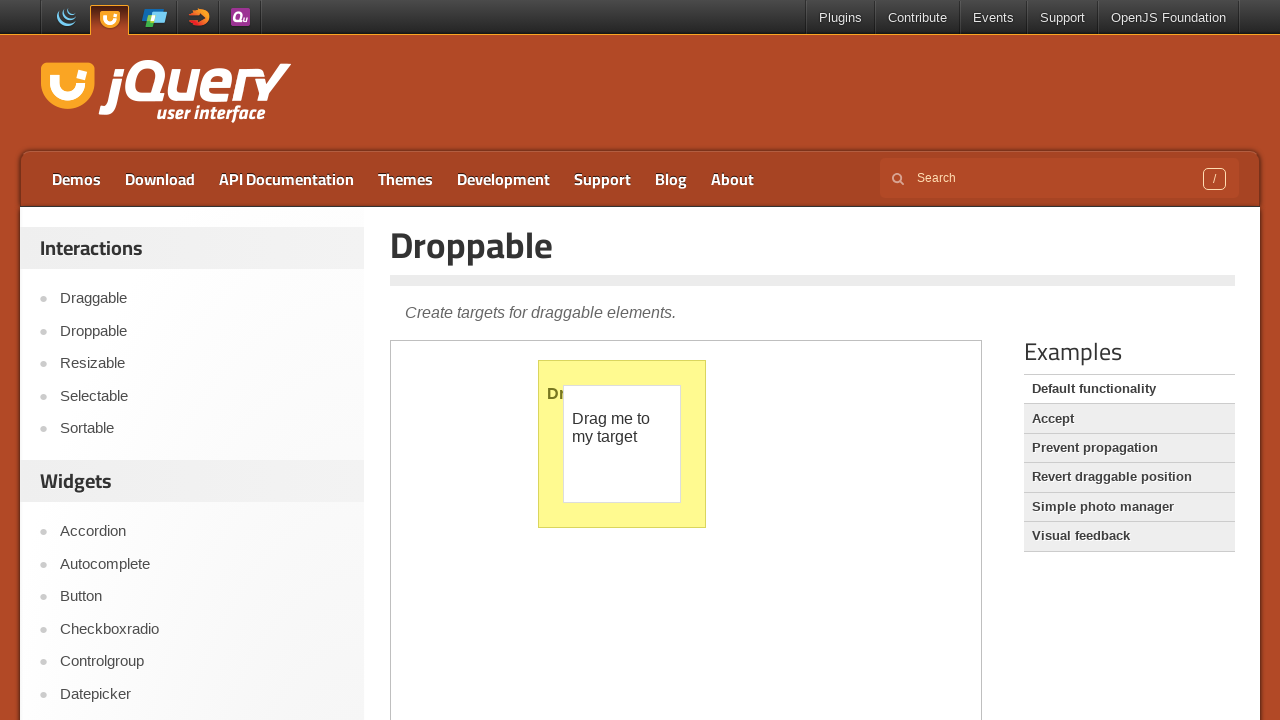